Tests JavaScript alert handling on demoqa.com by clicking alert buttons, accepting/dismissing alerts (including a timed alert), and verifying the result text appears on the page.

Starting URL: https://demoqa.com/alerts

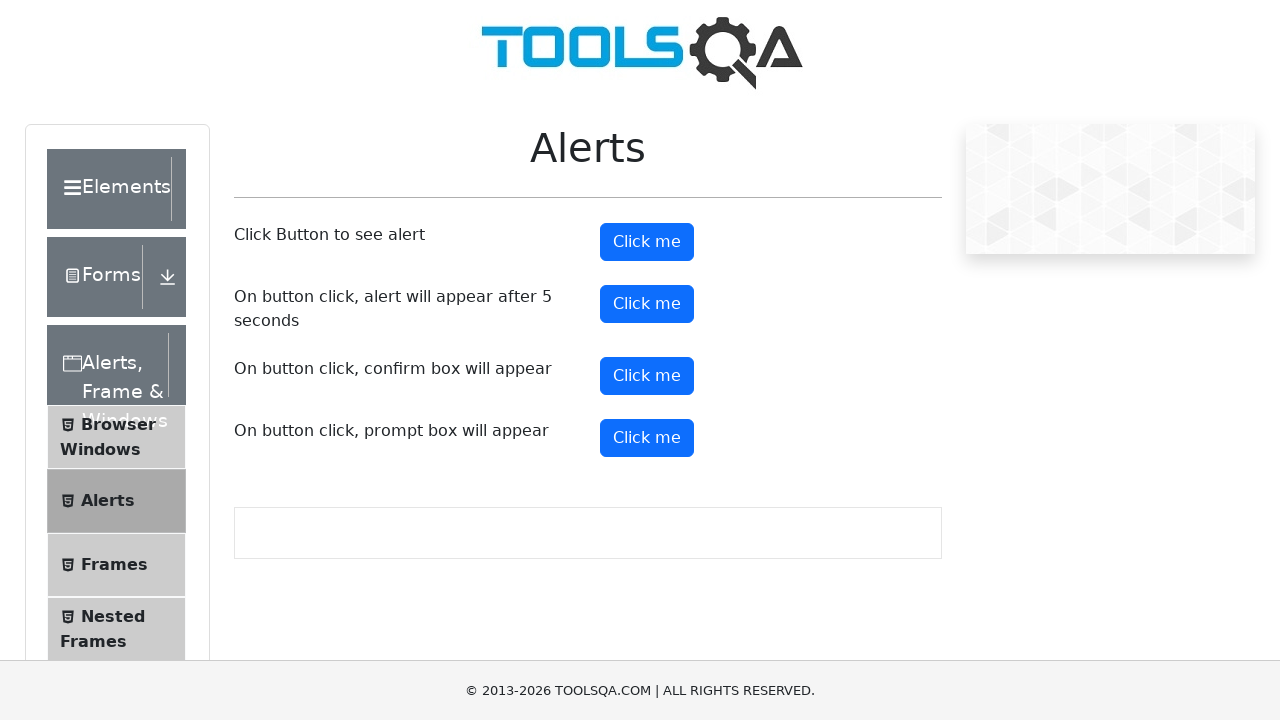

Clicked alert button at (647, 242) on #alertButton
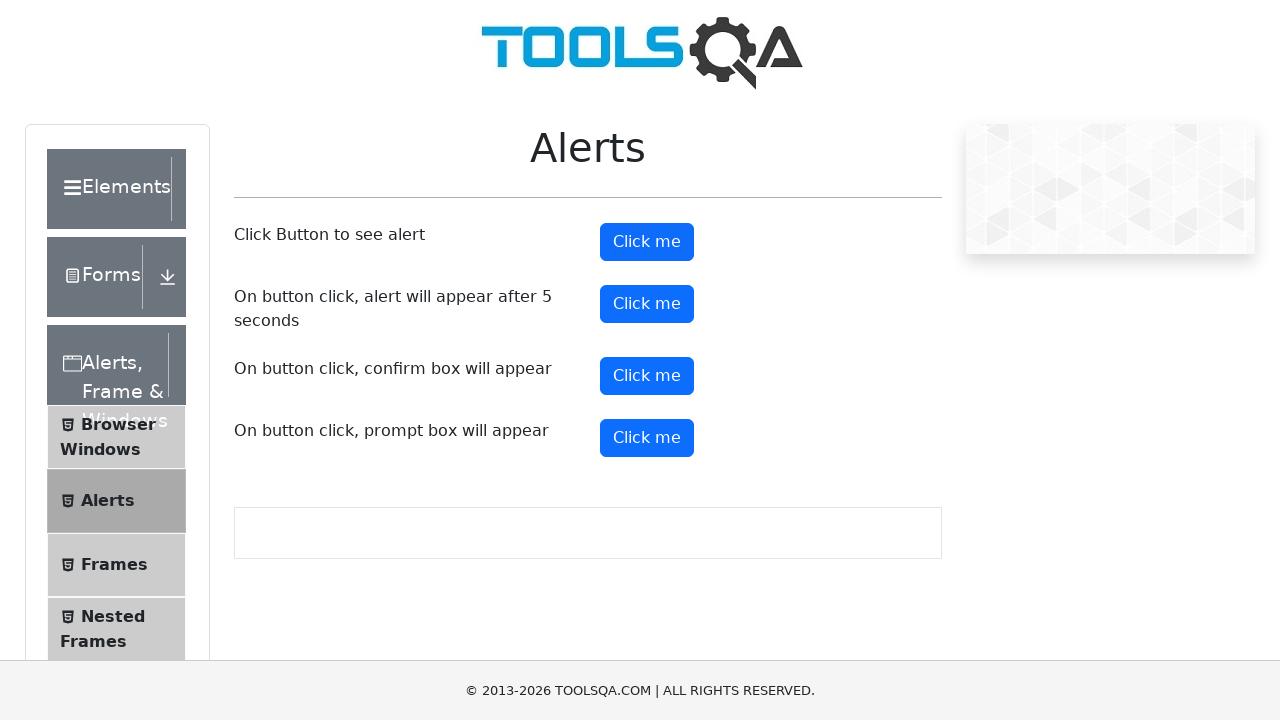

Set up handler to accept alerts
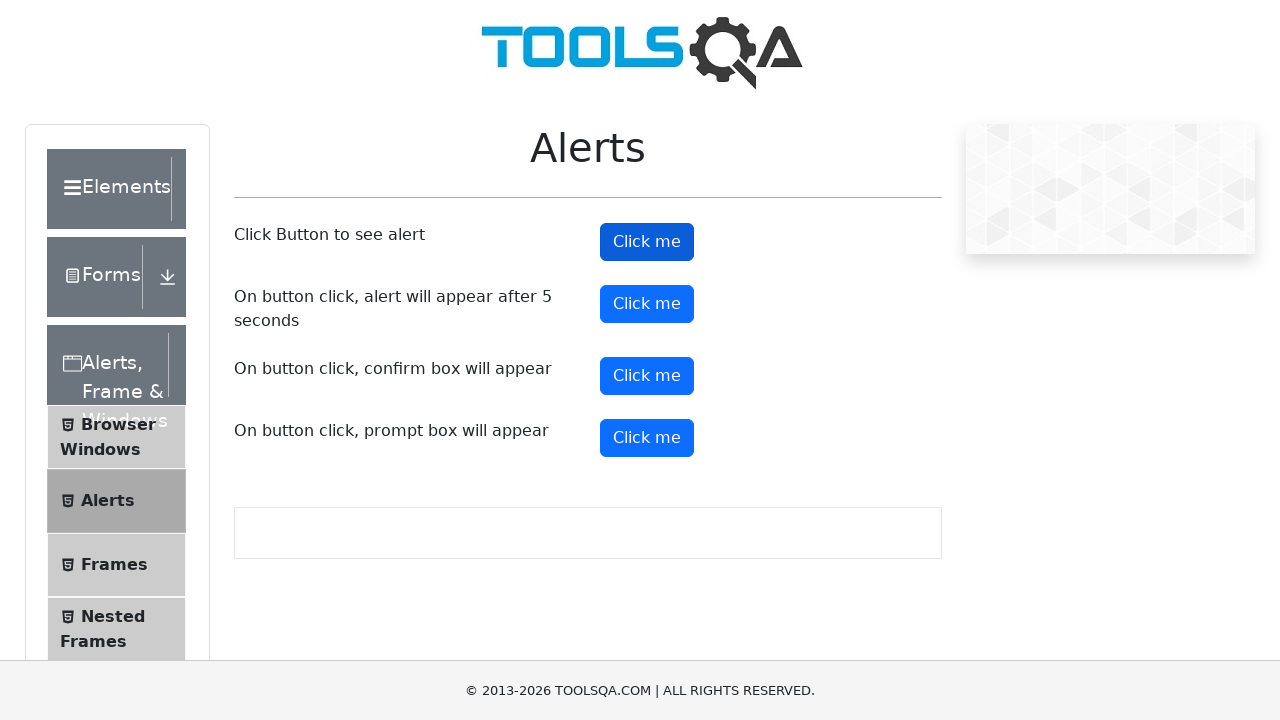

Waited 500ms for alert handling to complete
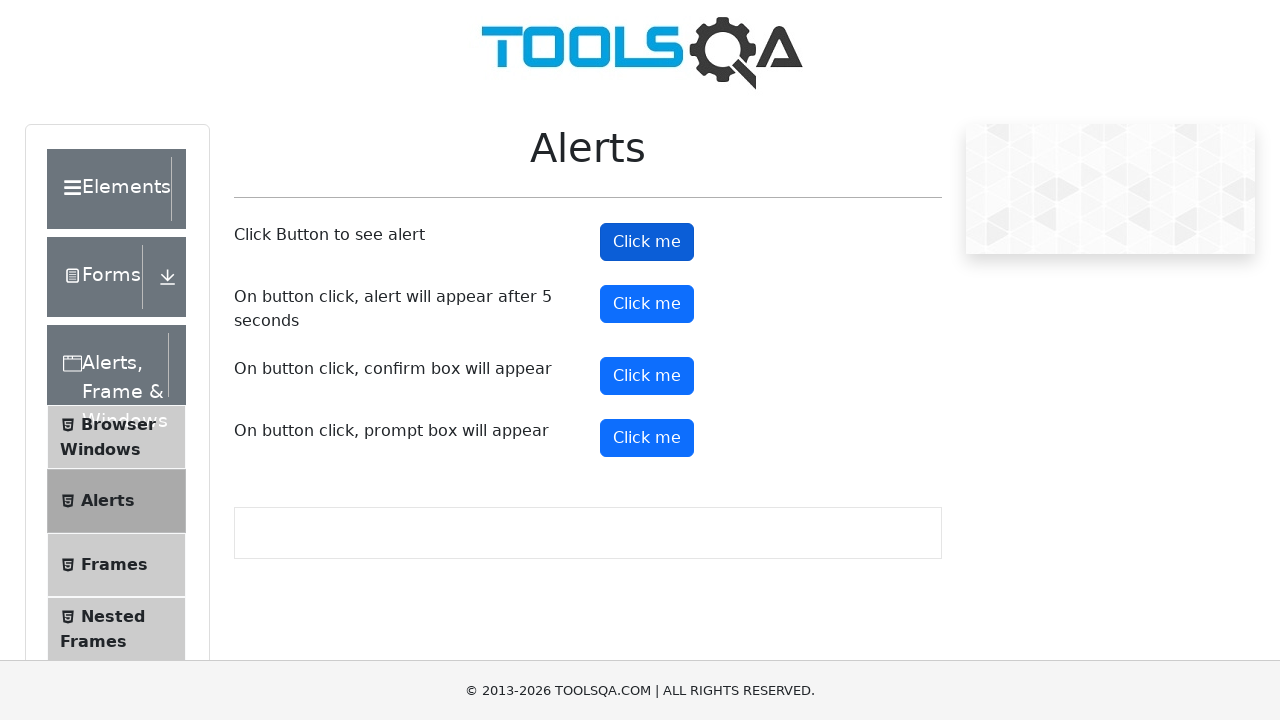

Clicked timer alert button at (647, 304) on #timerAlertButton
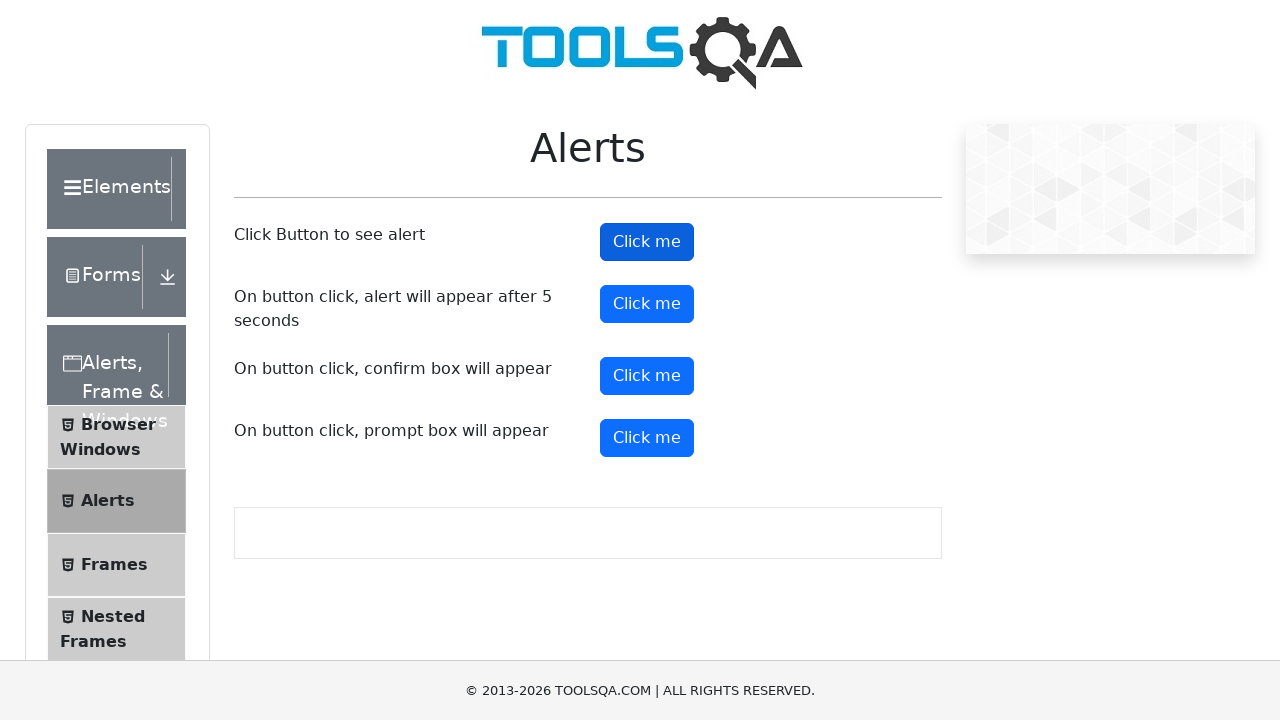

Timed alert appeared and was accepted
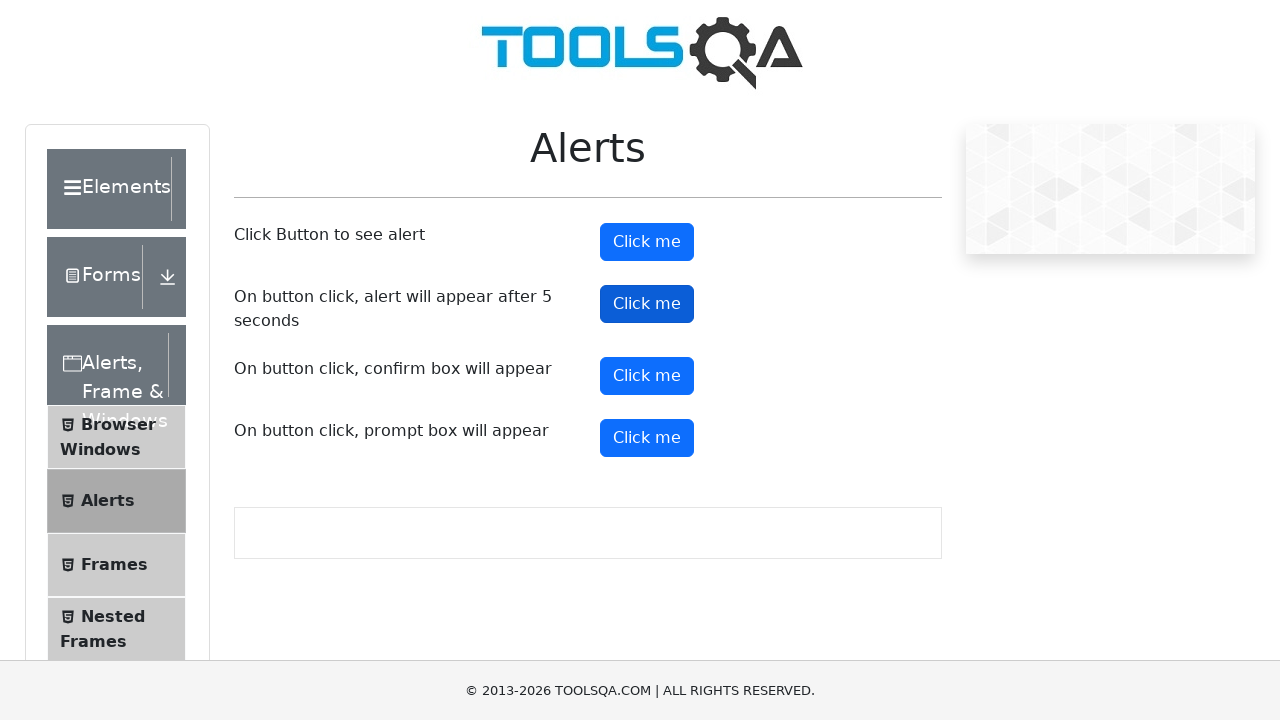

Set up handler to dismiss confirm dialog
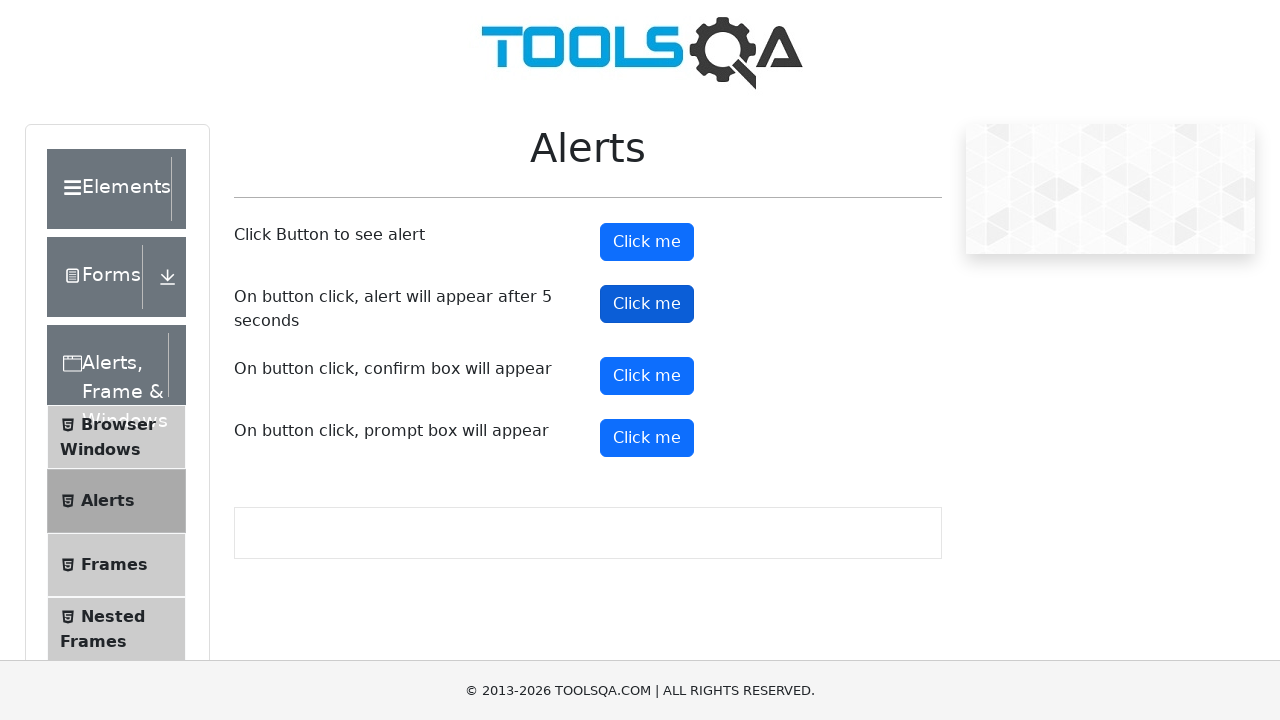

Clicked confirm button at (647, 376) on #confirmButton
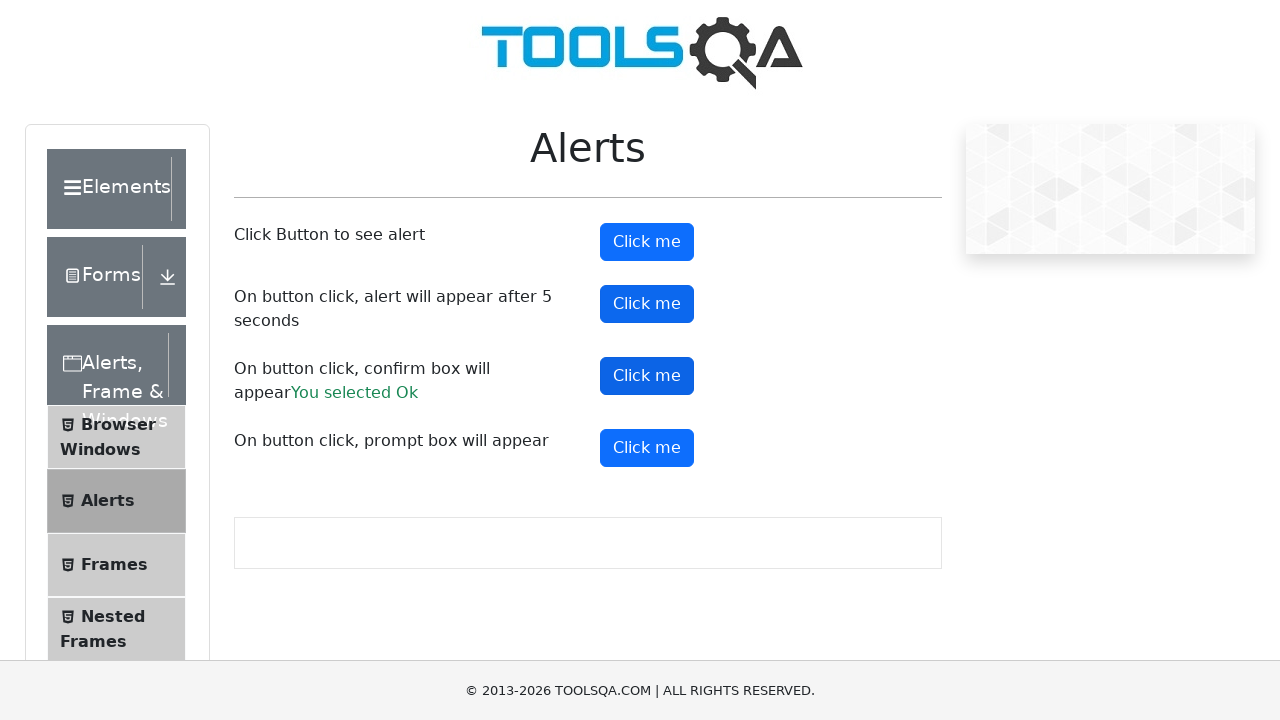

Confirm result text appeared on page
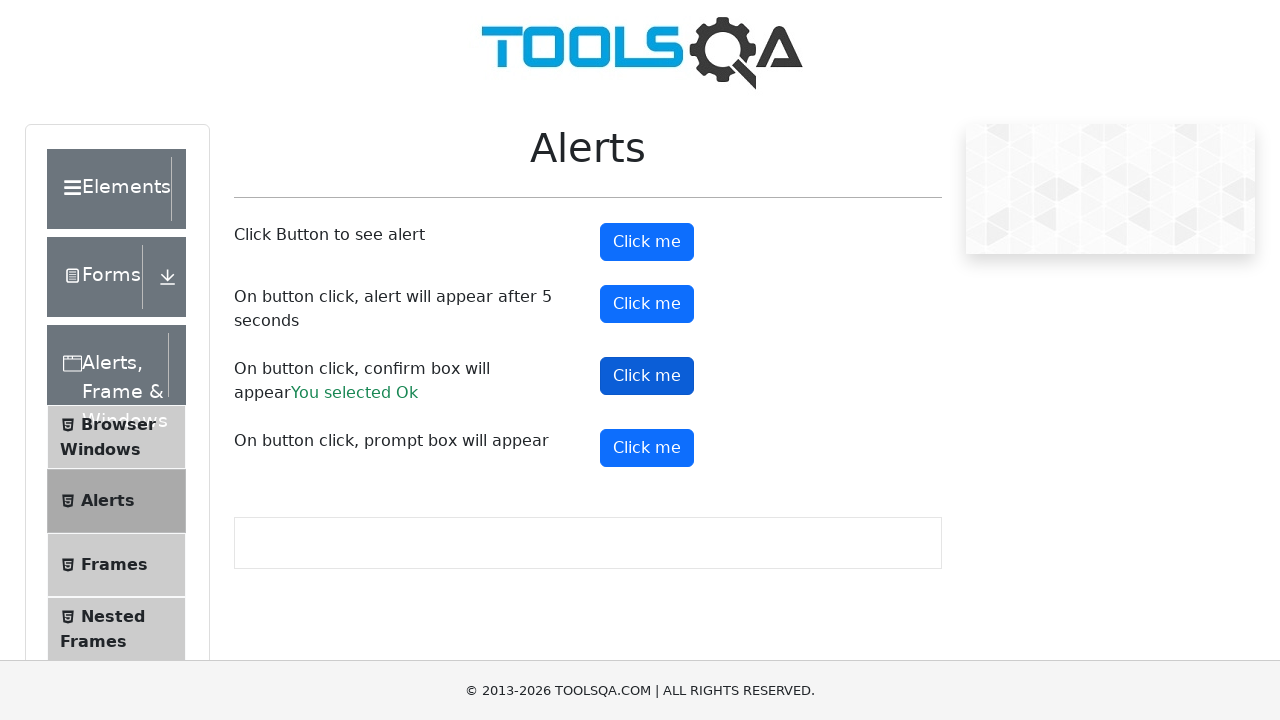

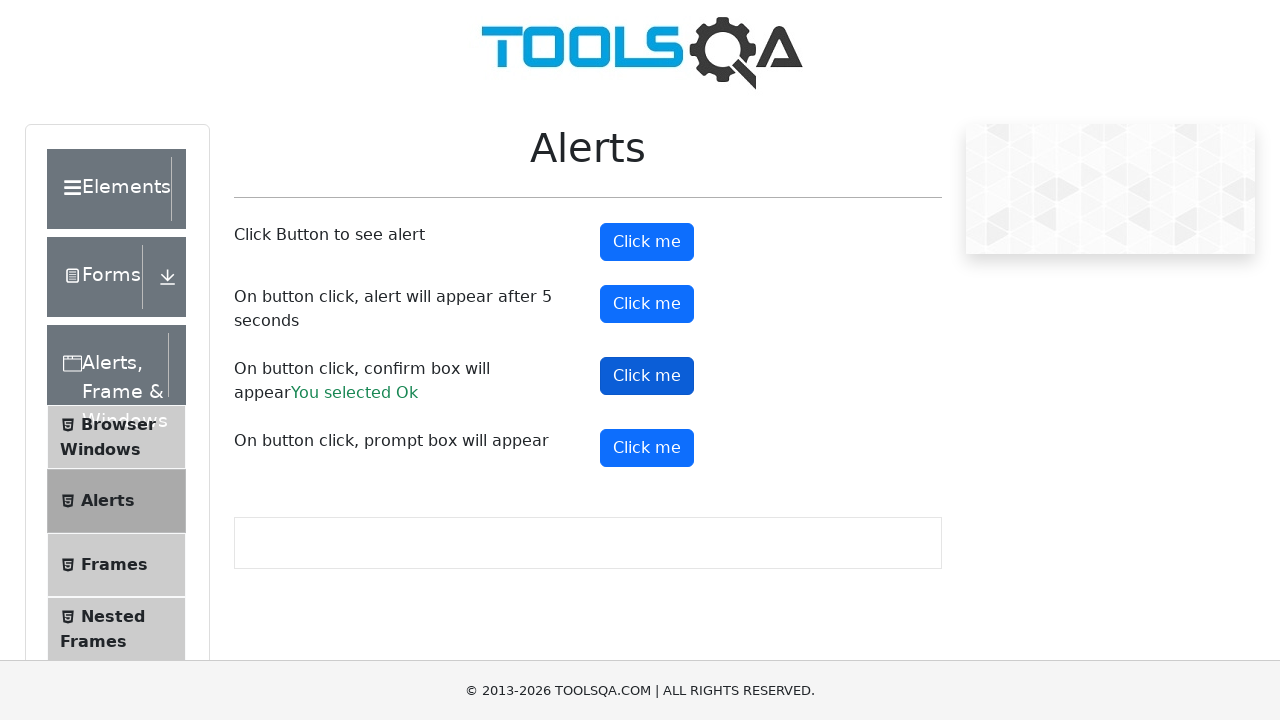